Tests a slow calculator by setting a delay timer and performing a simple addition calculation (7 + 8)

Starting URL: https://bonigarcia.dev/selenium-webdriver-java/slow-calculator.html

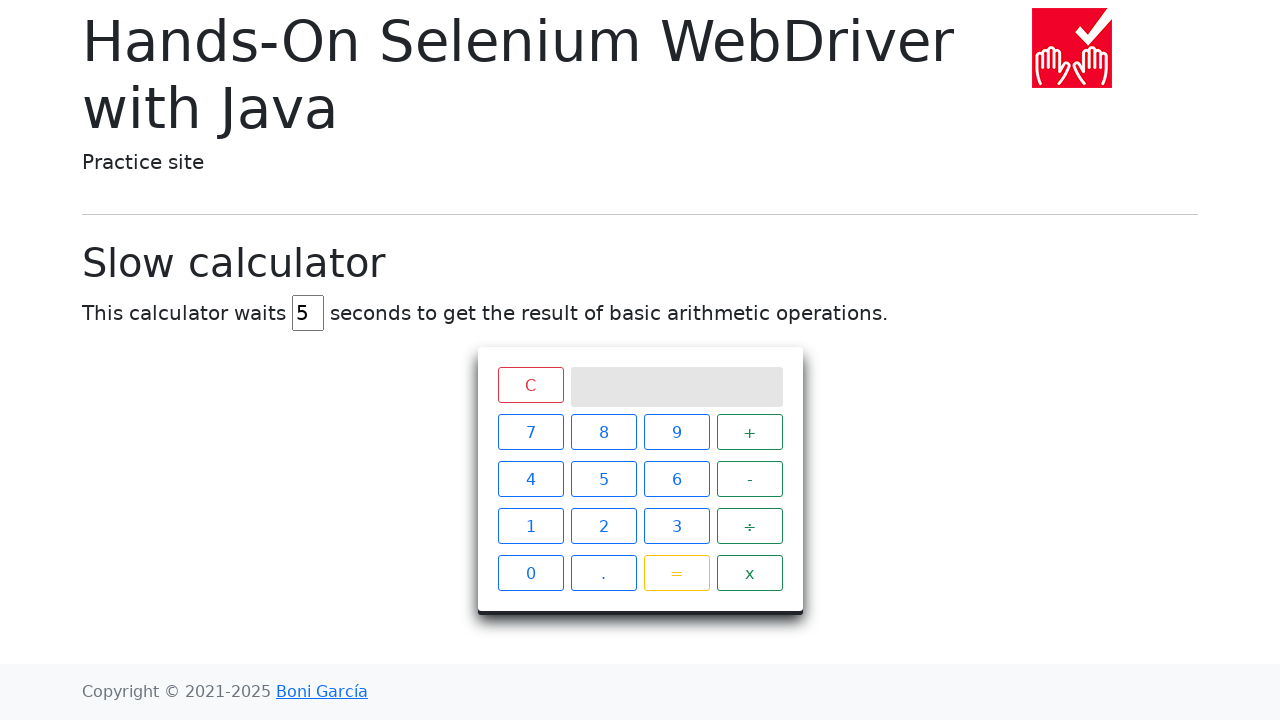

Cleared the delay input field on #delay
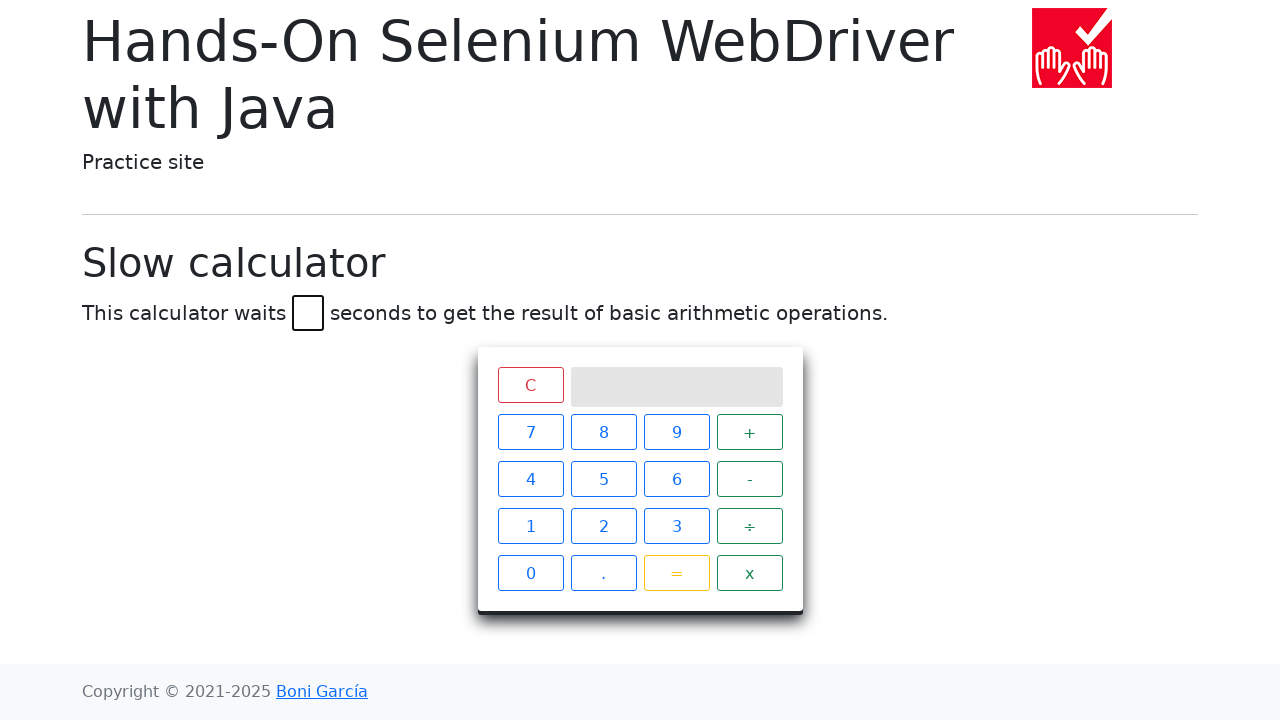

Set delay timer to 45 seconds on #delay
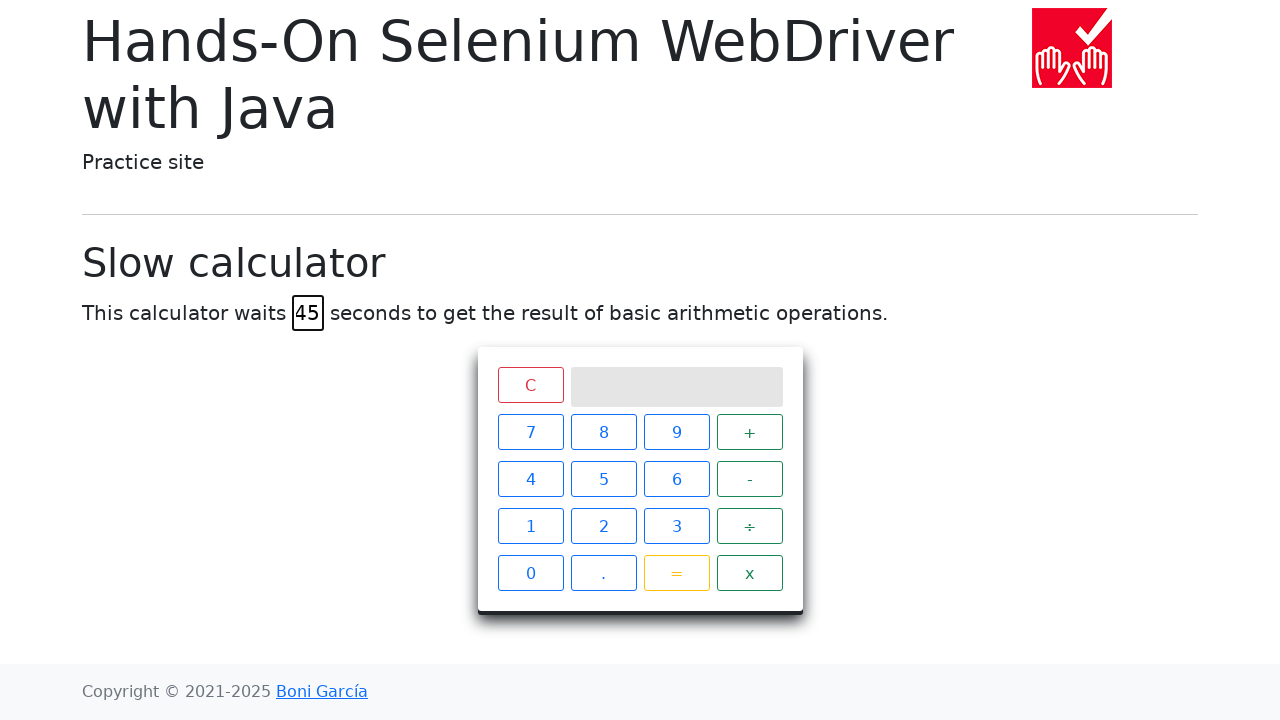

Clicked number 7 at (530, 432) on xpath=//span[contains(text(),'7')]
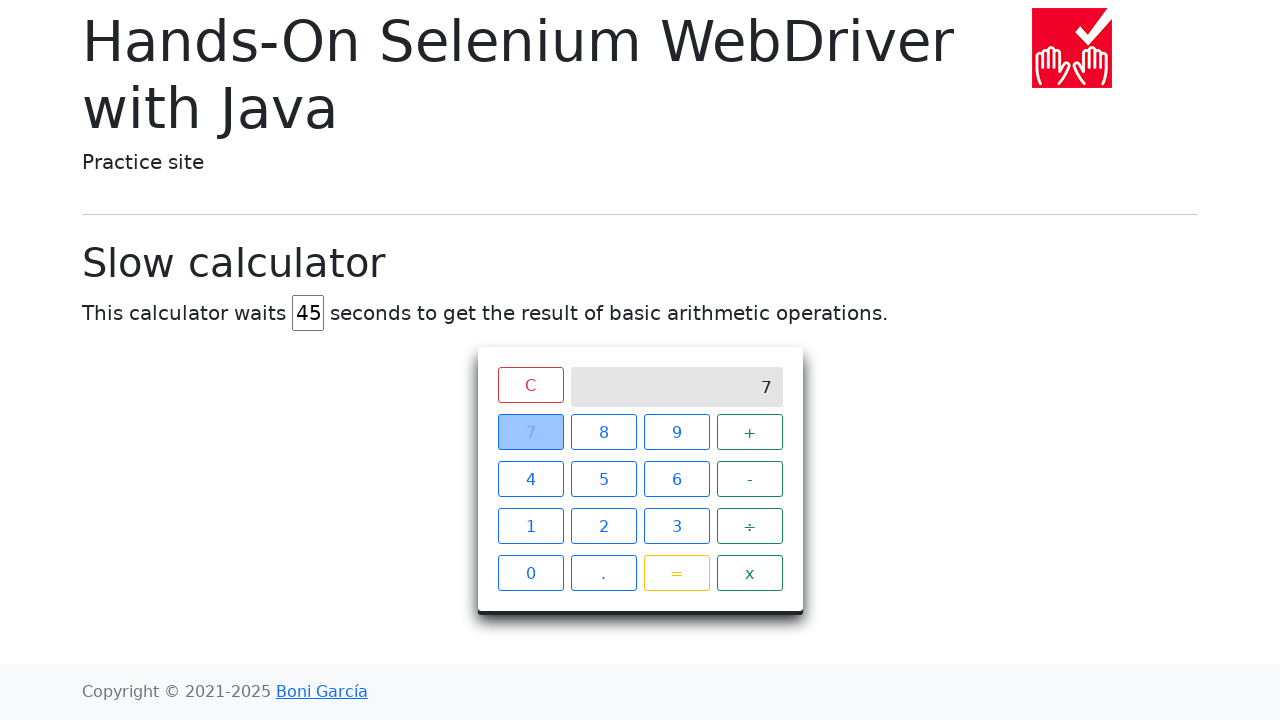

Clicked plus operator at (750, 432) on xpath=//span[contains(text(),'+')]
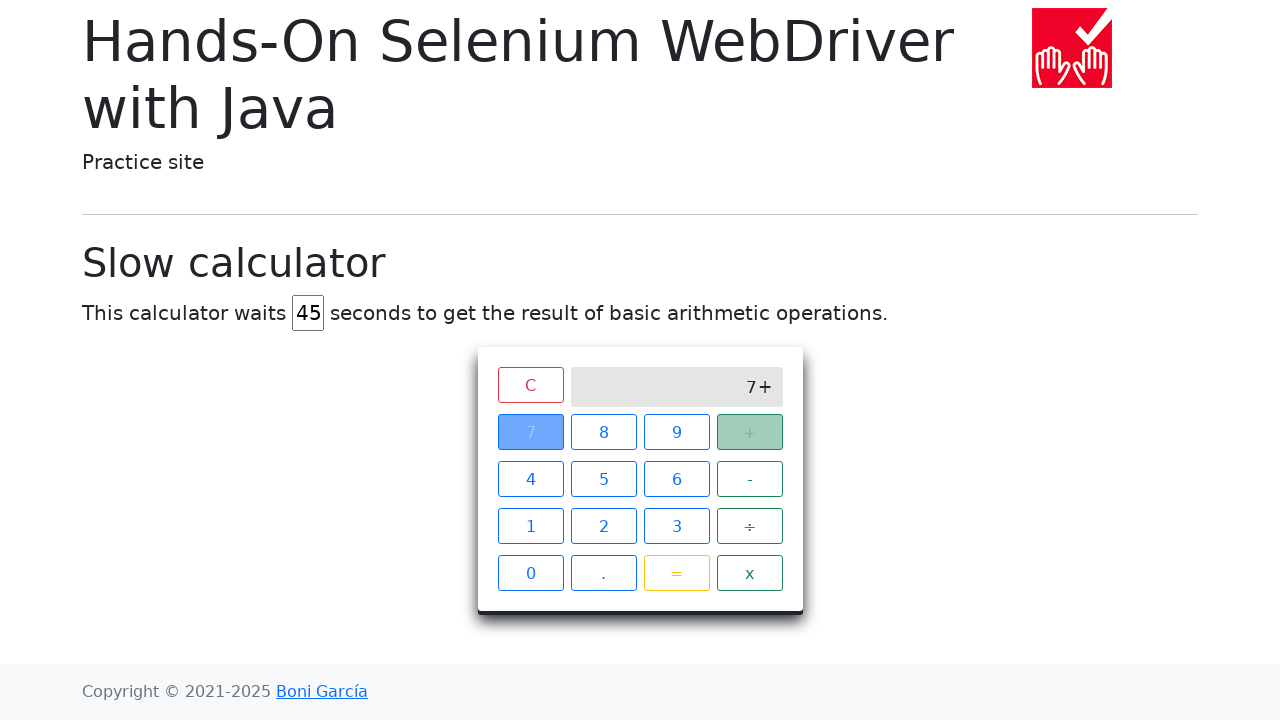

Clicked number 8 at (604, 432) on xpath=//span[contains(text(),'8')]
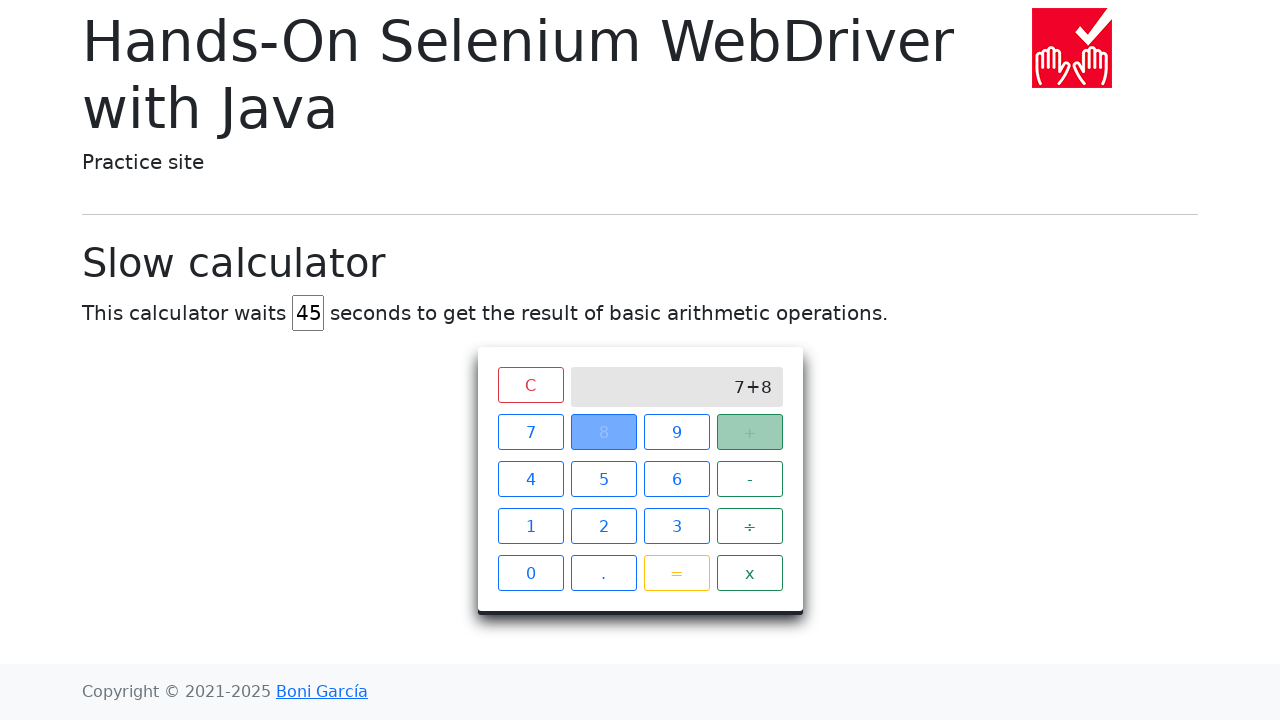

Clicked equals button to calculate 7 + 8 at (676, 573) on xpath=//span[contains(text(),'=')]
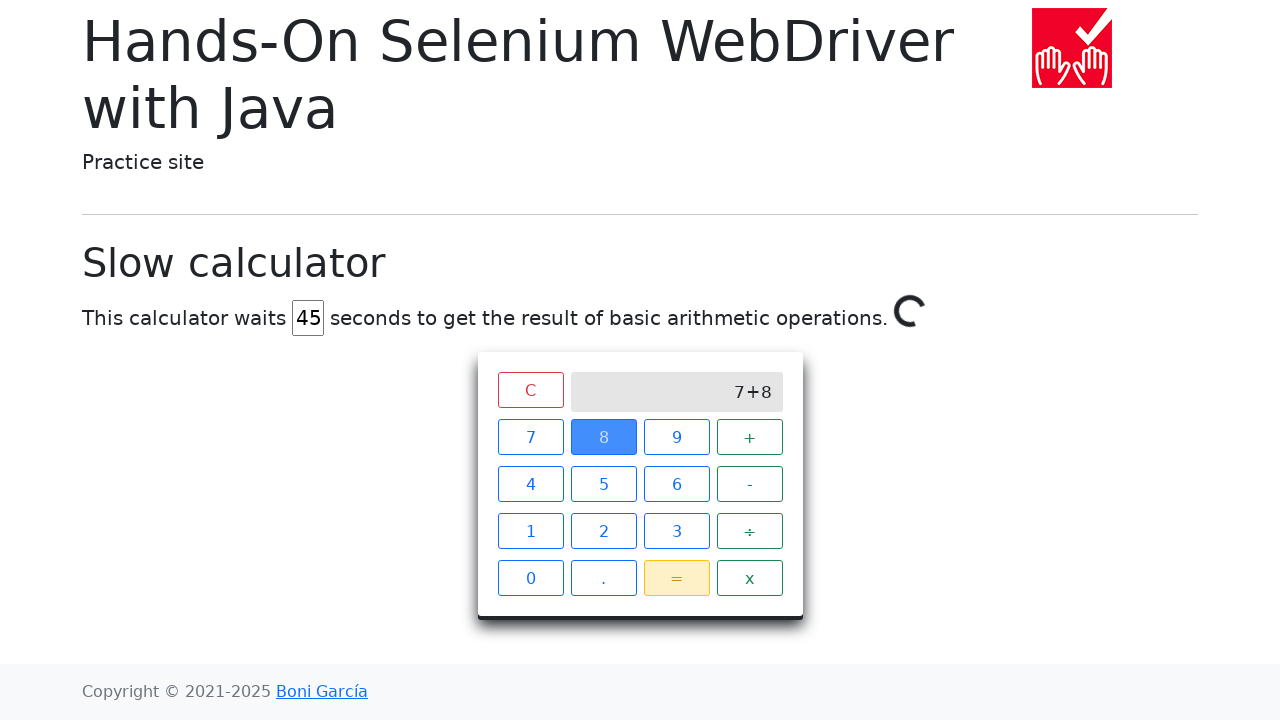

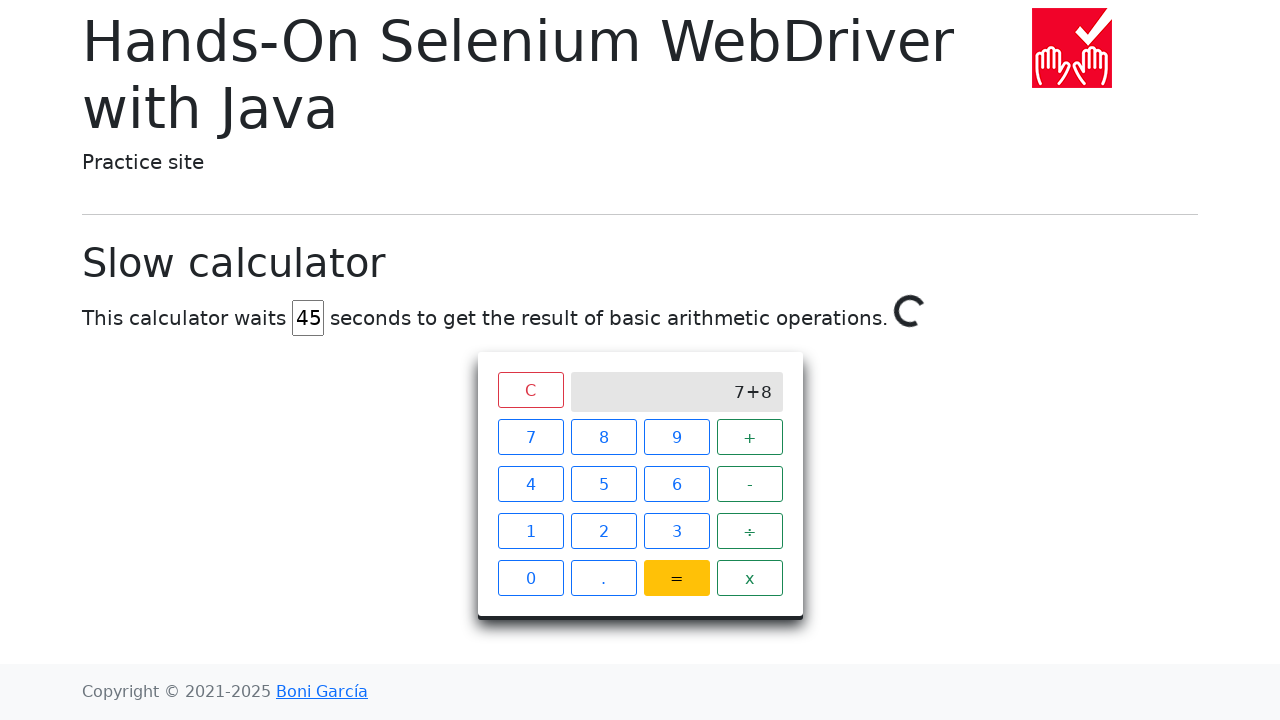